Tests JavaScript alert handling by clicking a button that triggers a JS alert, accepting the alert, and verifying the result message displays correctly.

Starting URL: https://the-internet.herokuapp.com/javascript_alerts

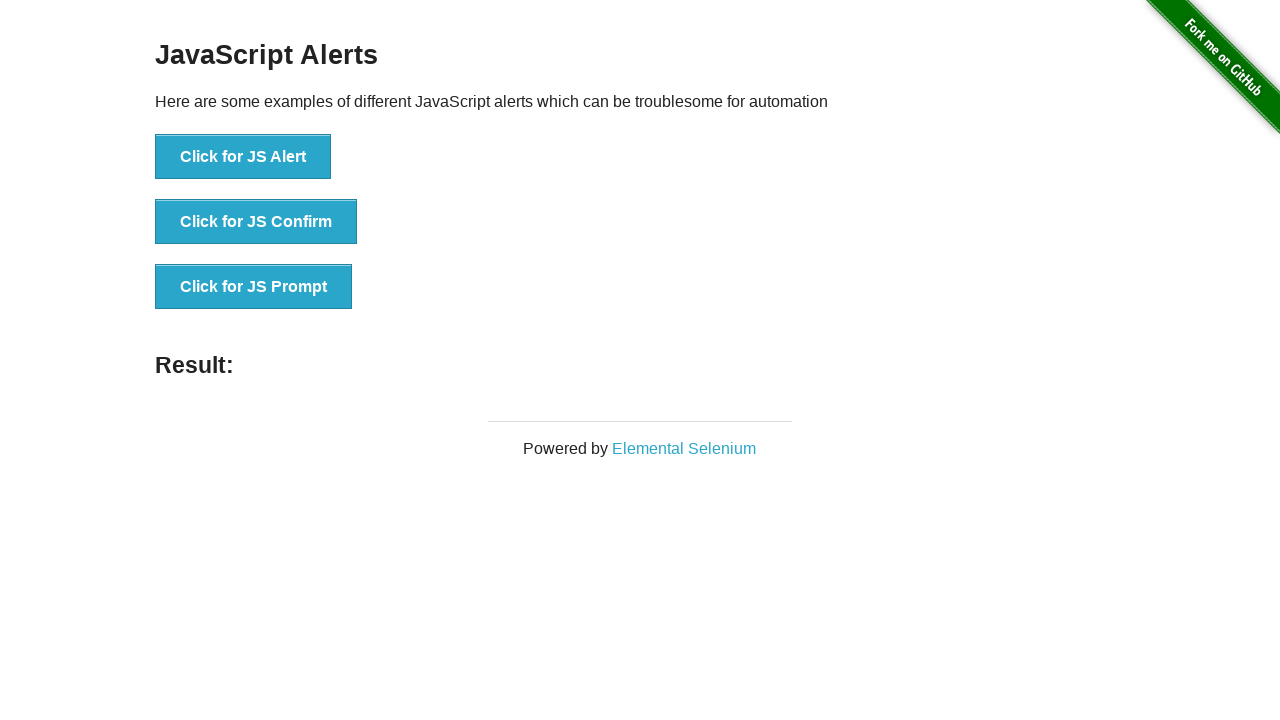

Set up dialog handler to accept JavaScript alert
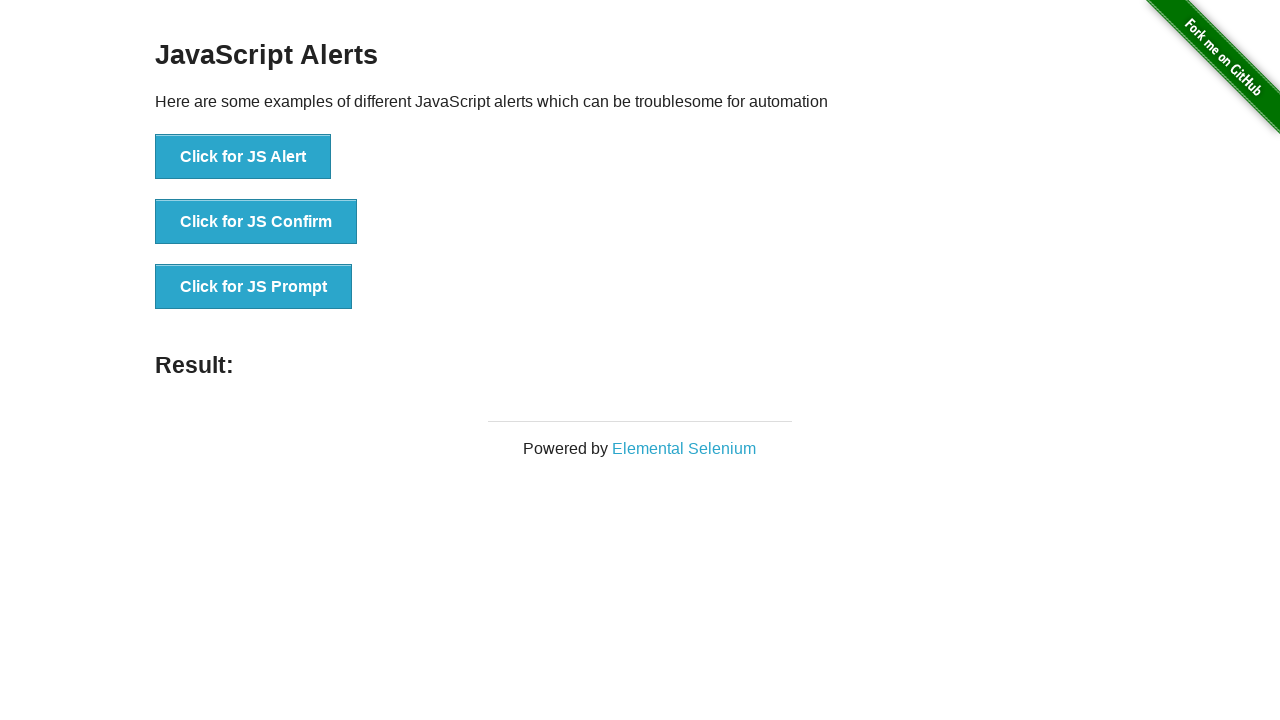

Clicked button to trigger JavaScript alert at (243, 157) on button[onclick*='jsAle']
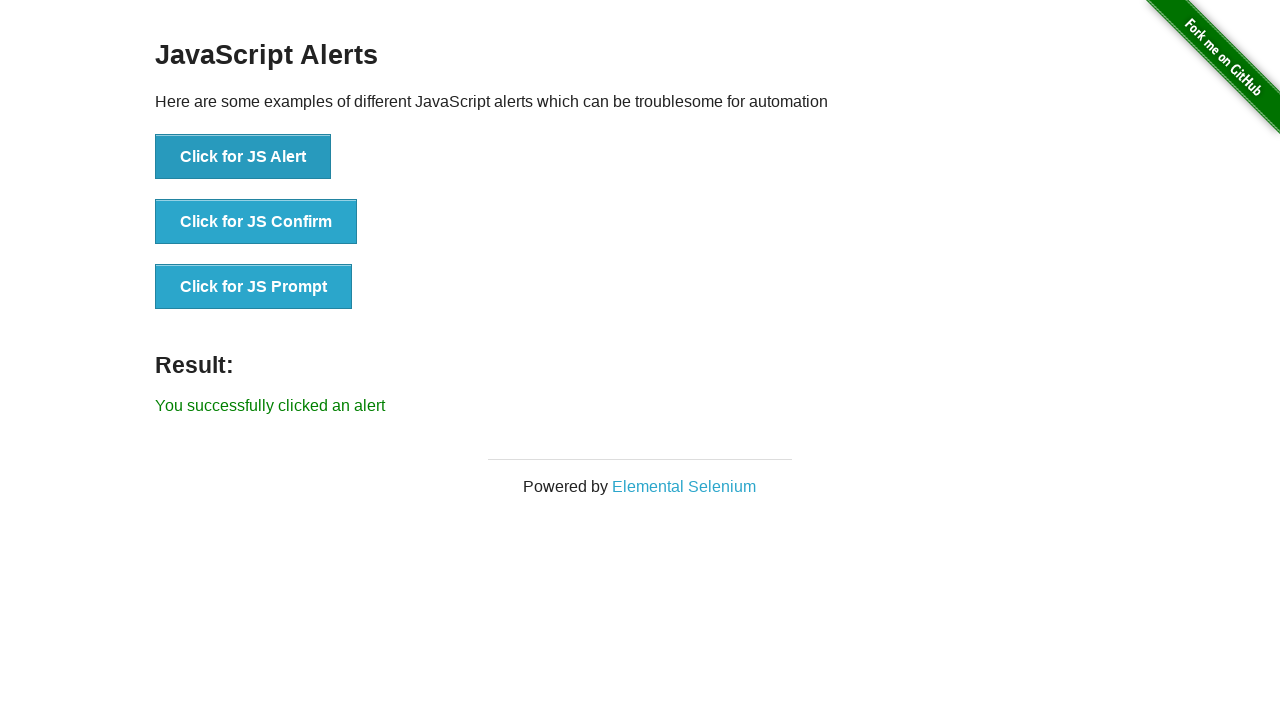

Result message element loaded
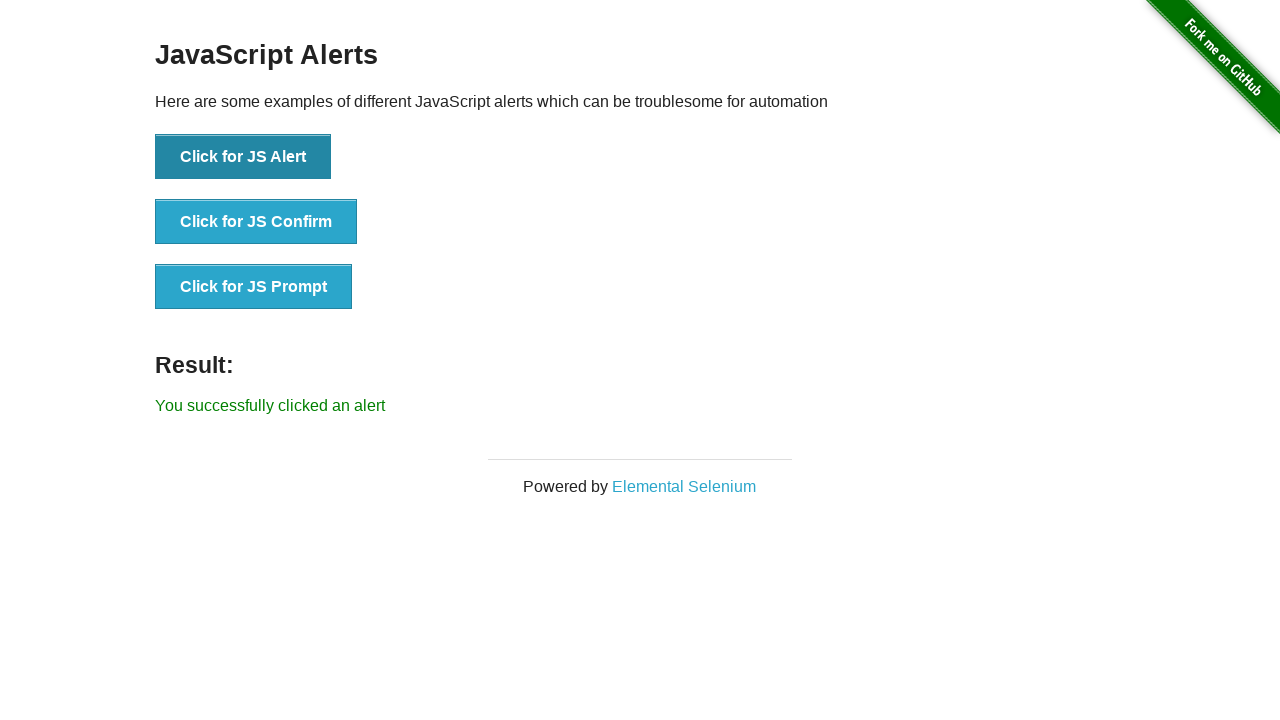

Verified result message displays 'You successfully clicked an alert'
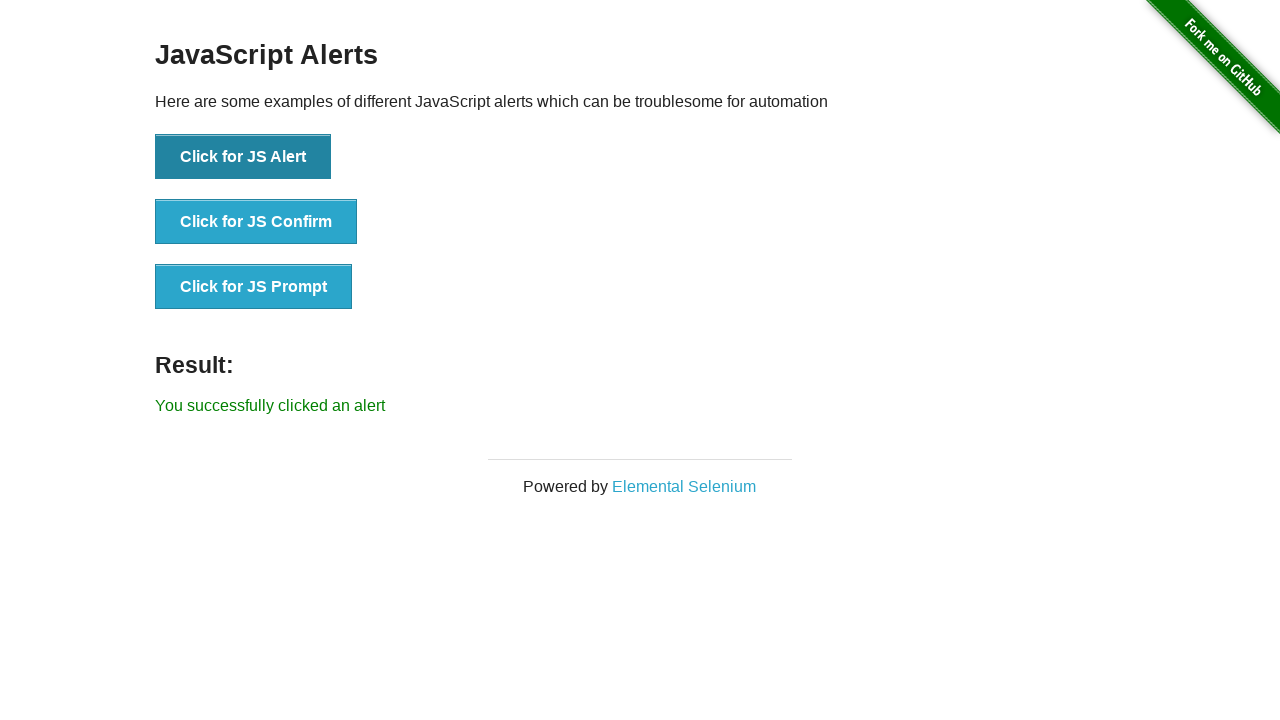

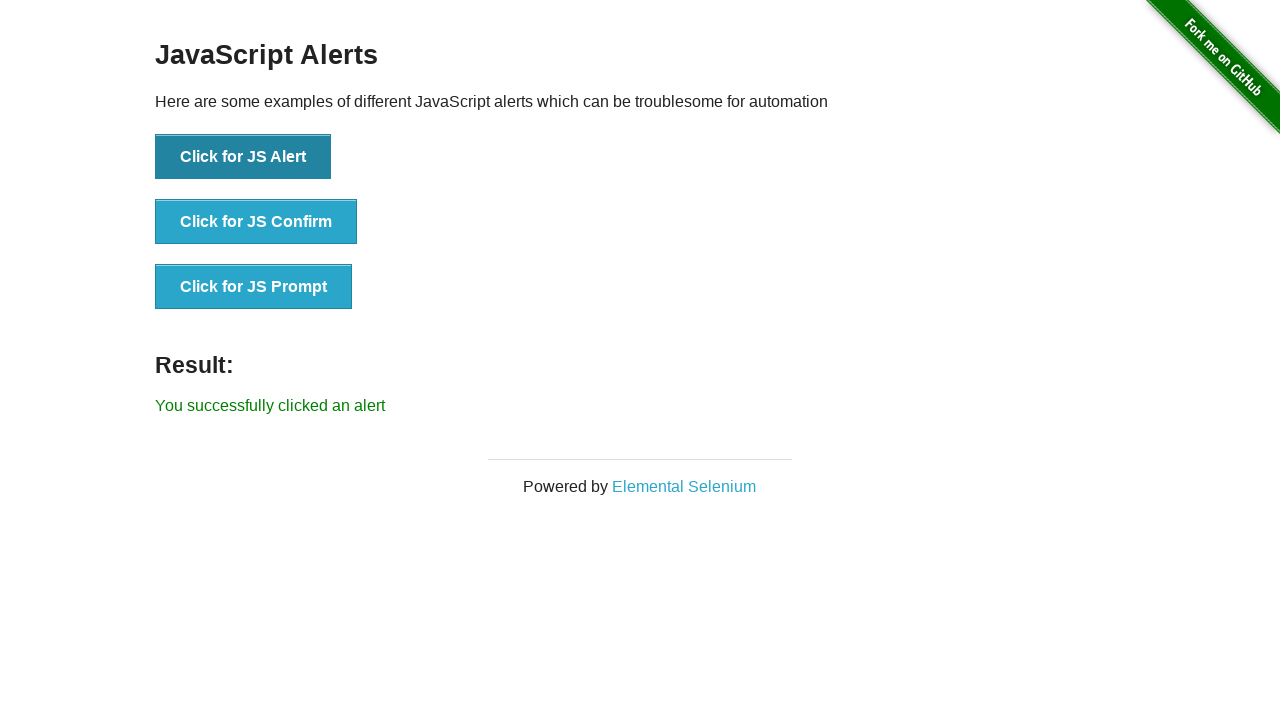